Tests various mouse actions including drag and drop, mouse down/up, mouse over/out, and date picker interaction across multiple pages

Starting URL: https://demoqa.com/droppable/

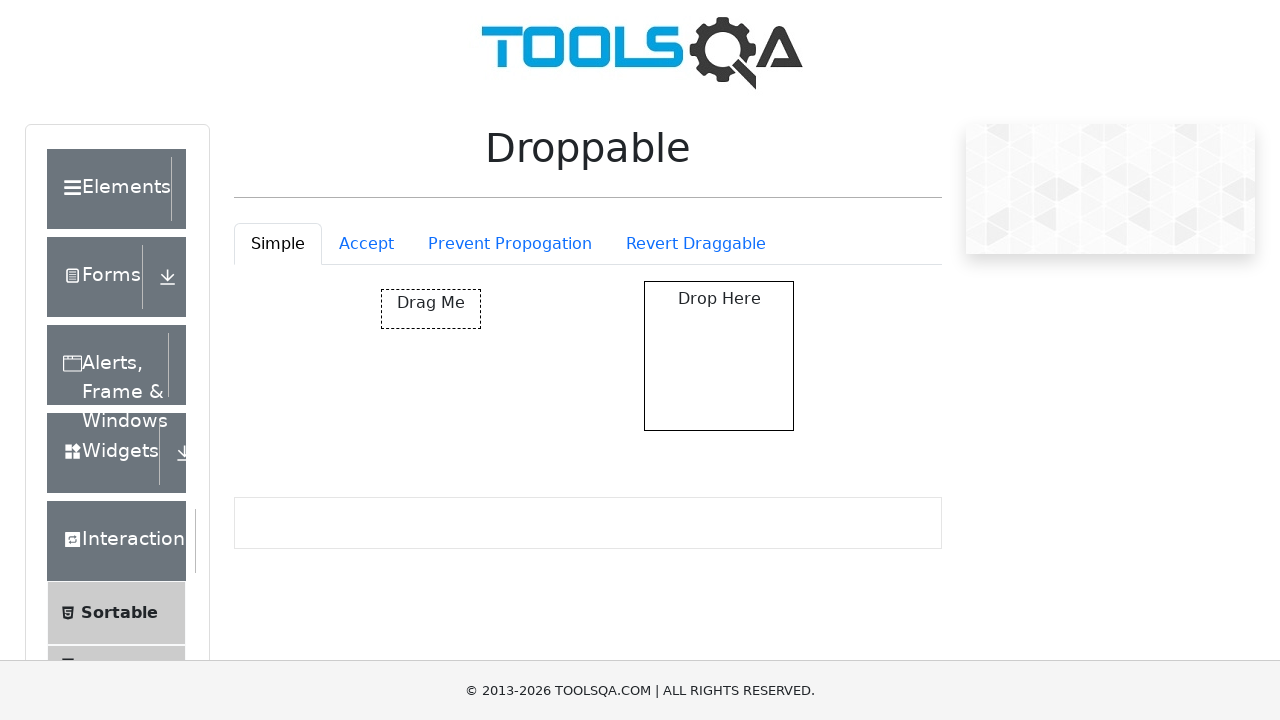

Dragged element to droppable target at (719, 356)
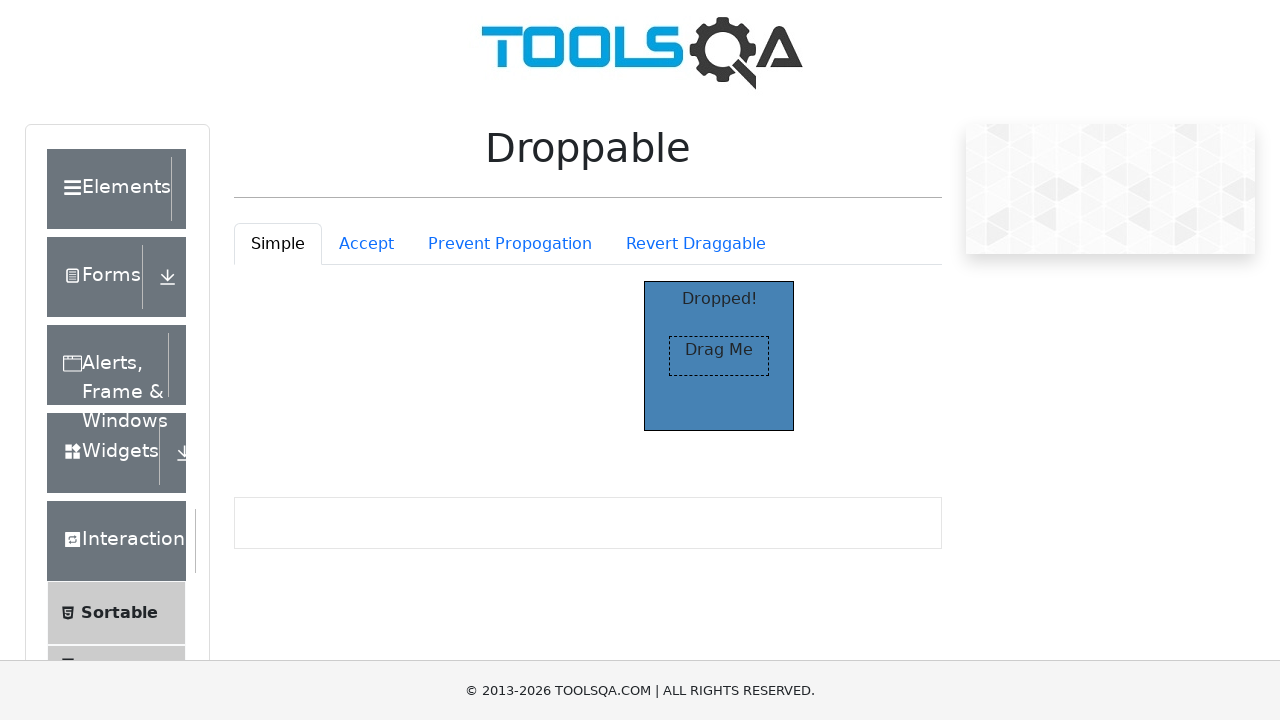

Navigated to selectable page
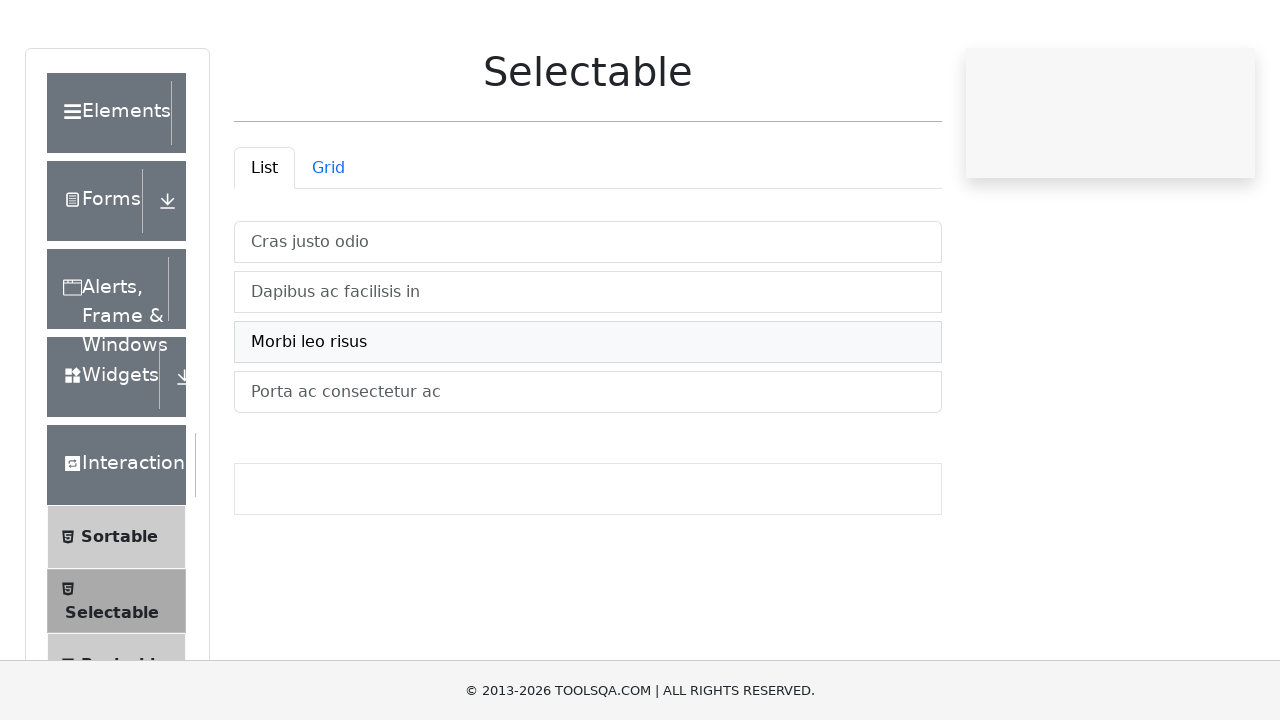

Pressed mouse button down at (719, 356)
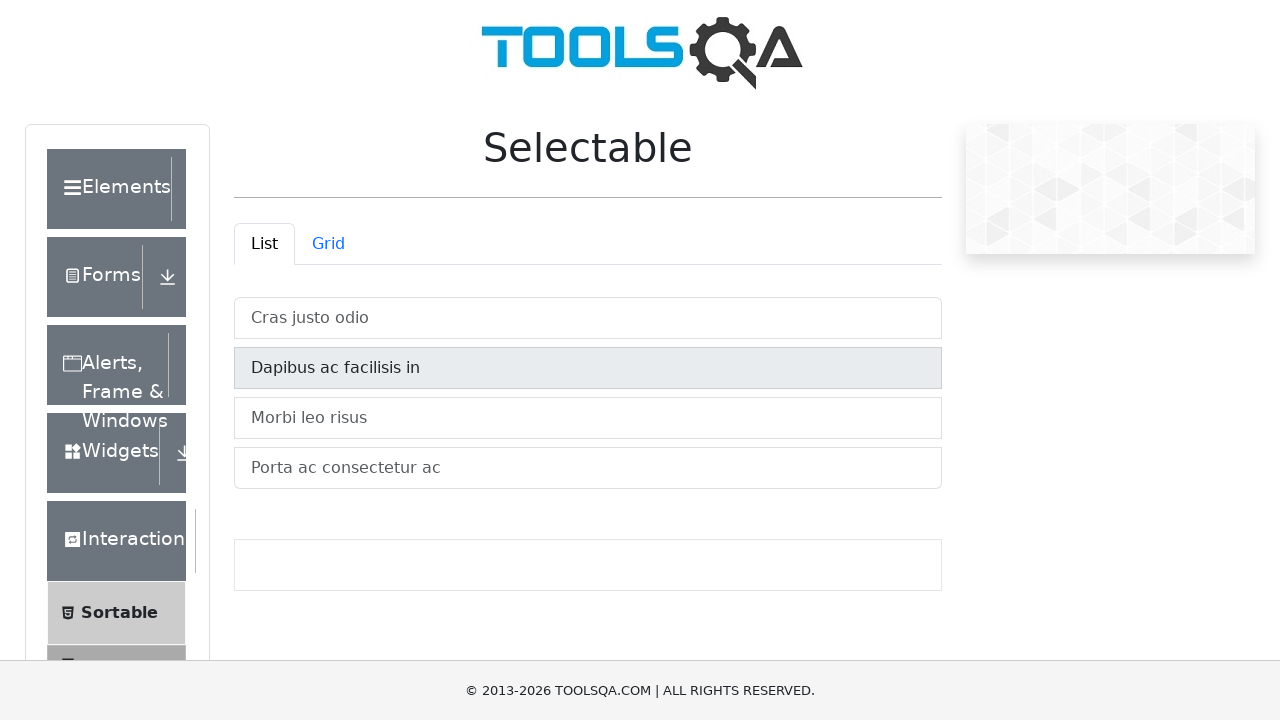

Clicked first item in selectable list at (588, 318) on xpath=//*[@id='demo-tabpane-list']/ul/li[1]
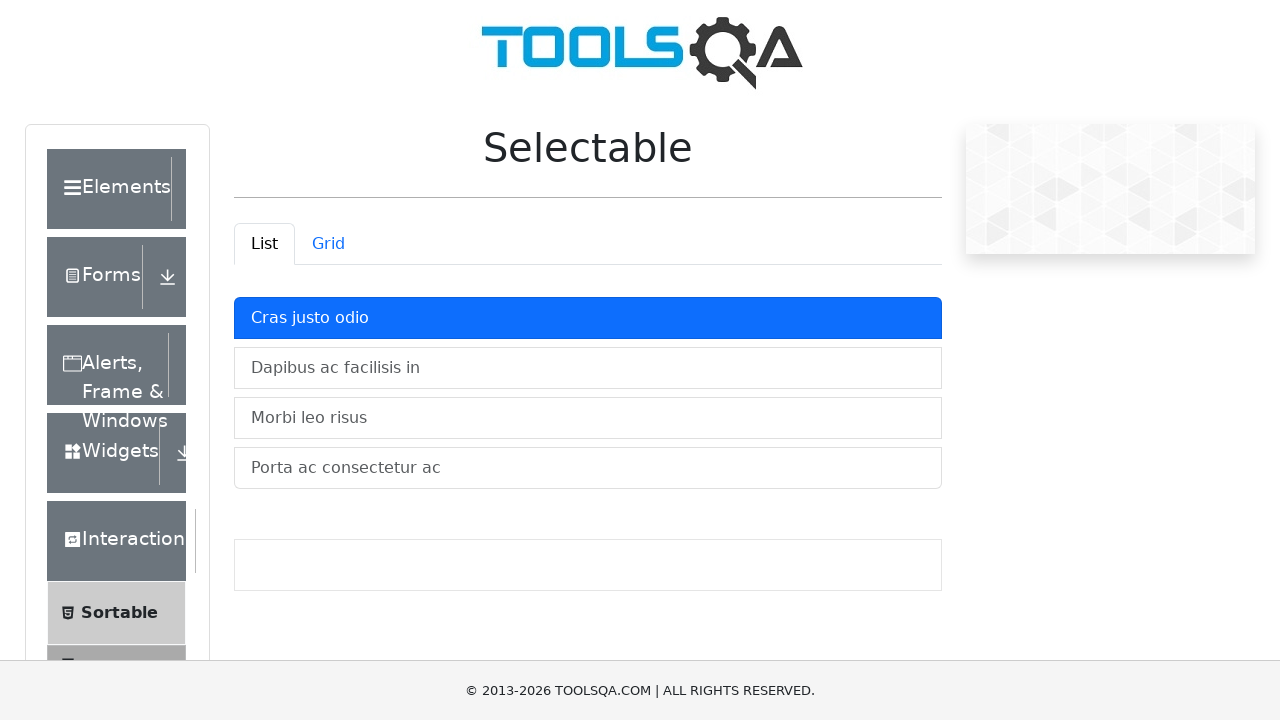

Hovered over second item in list at (588, 368) on xpath=//*[@id='demo-tabpane-list']/ul/li[2]
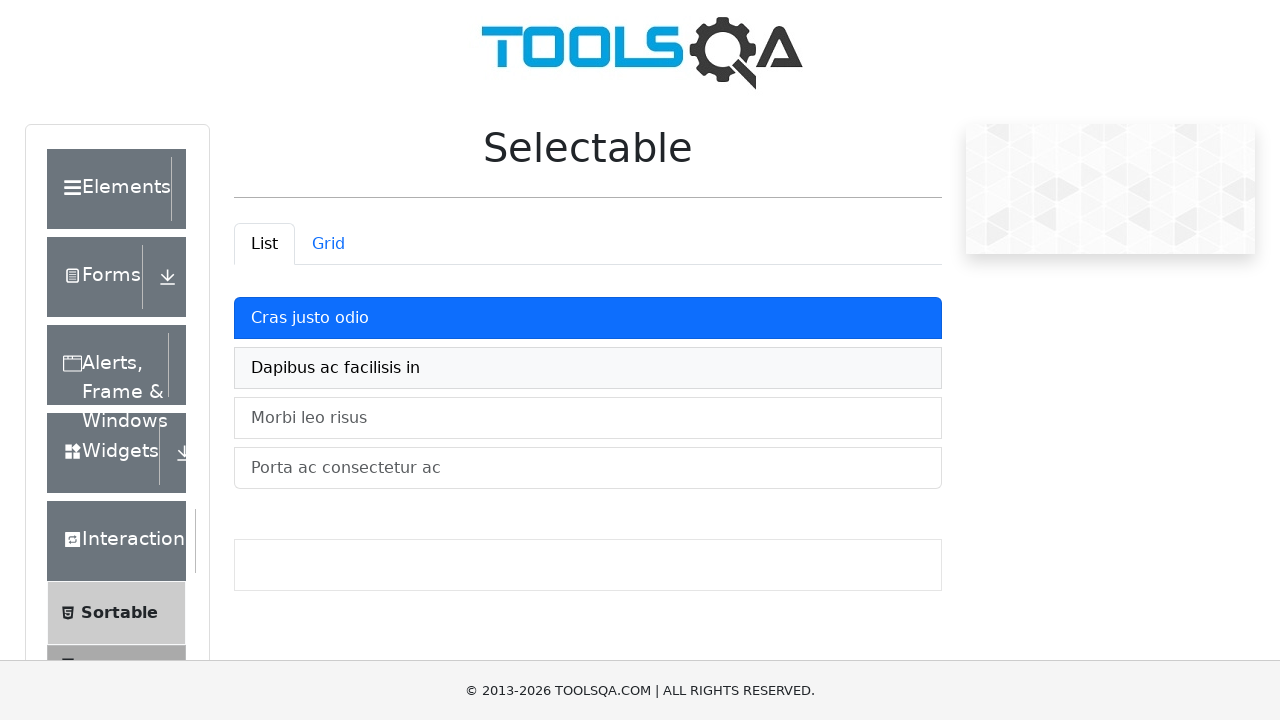

Navigated to sortable page
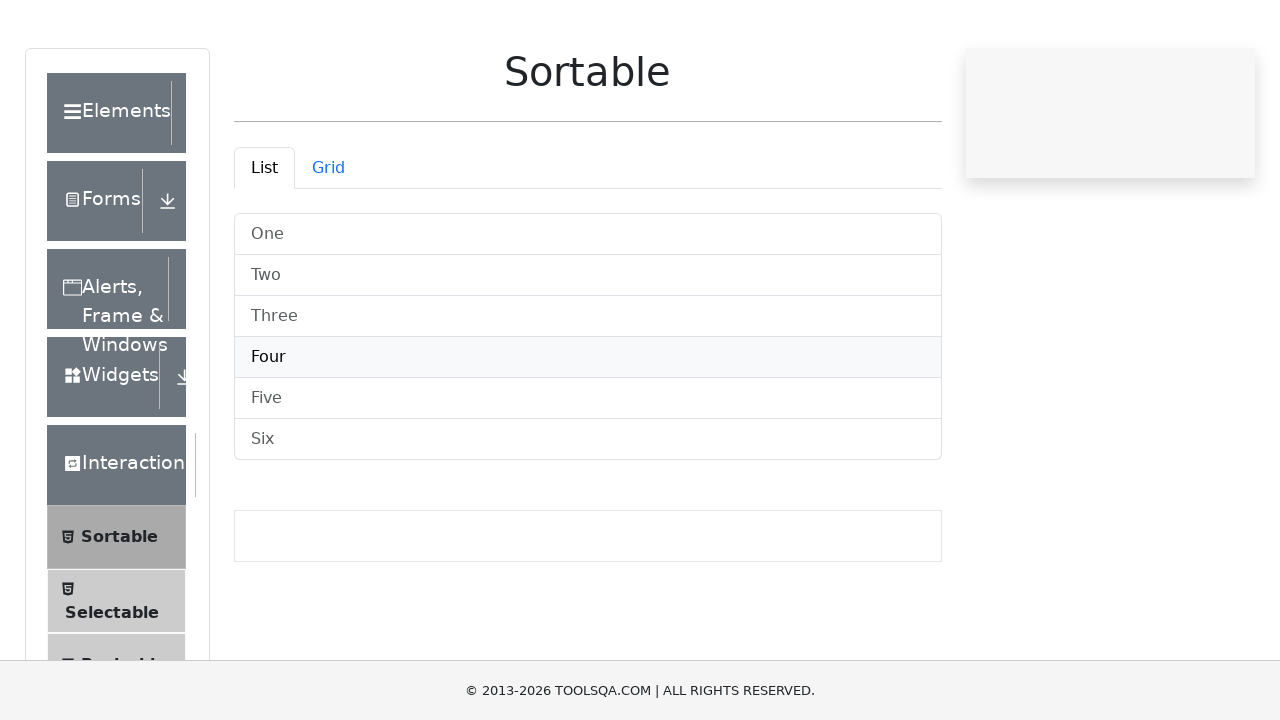

Dragged 'One' item to 'Six' position at (588, 516)
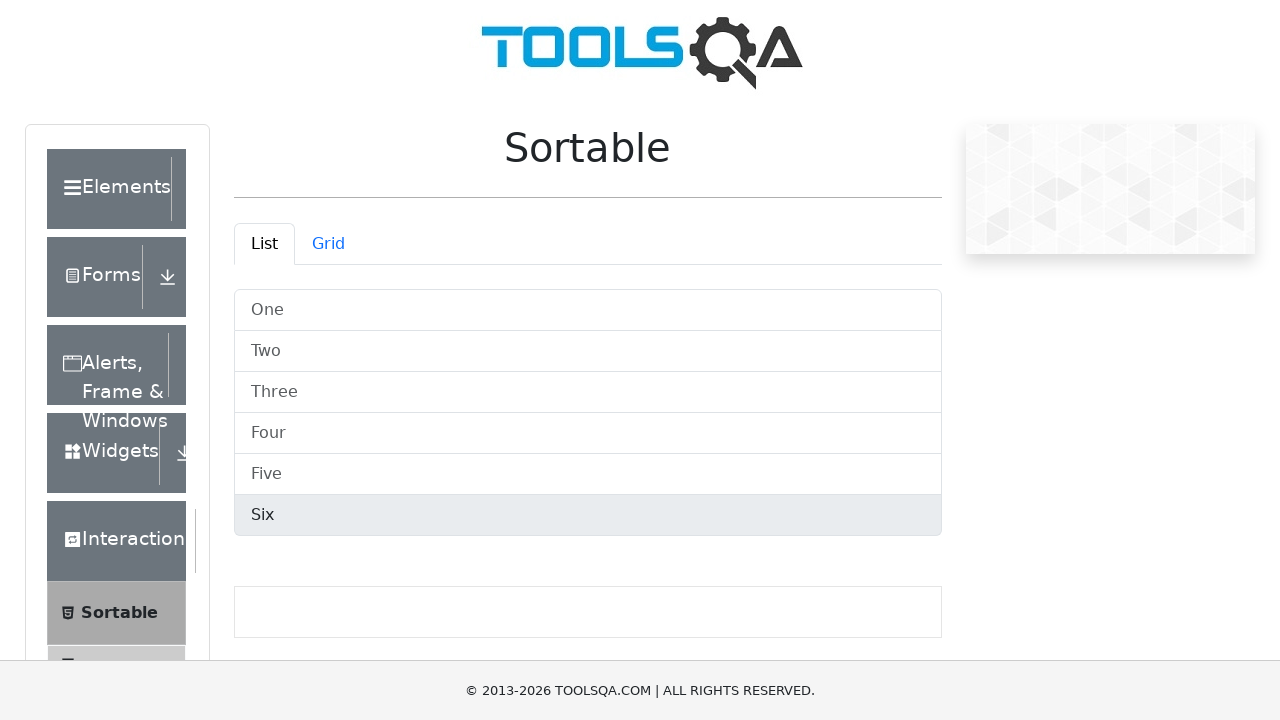

Dragged 'Two' item to 'Six' position at (588, 516)
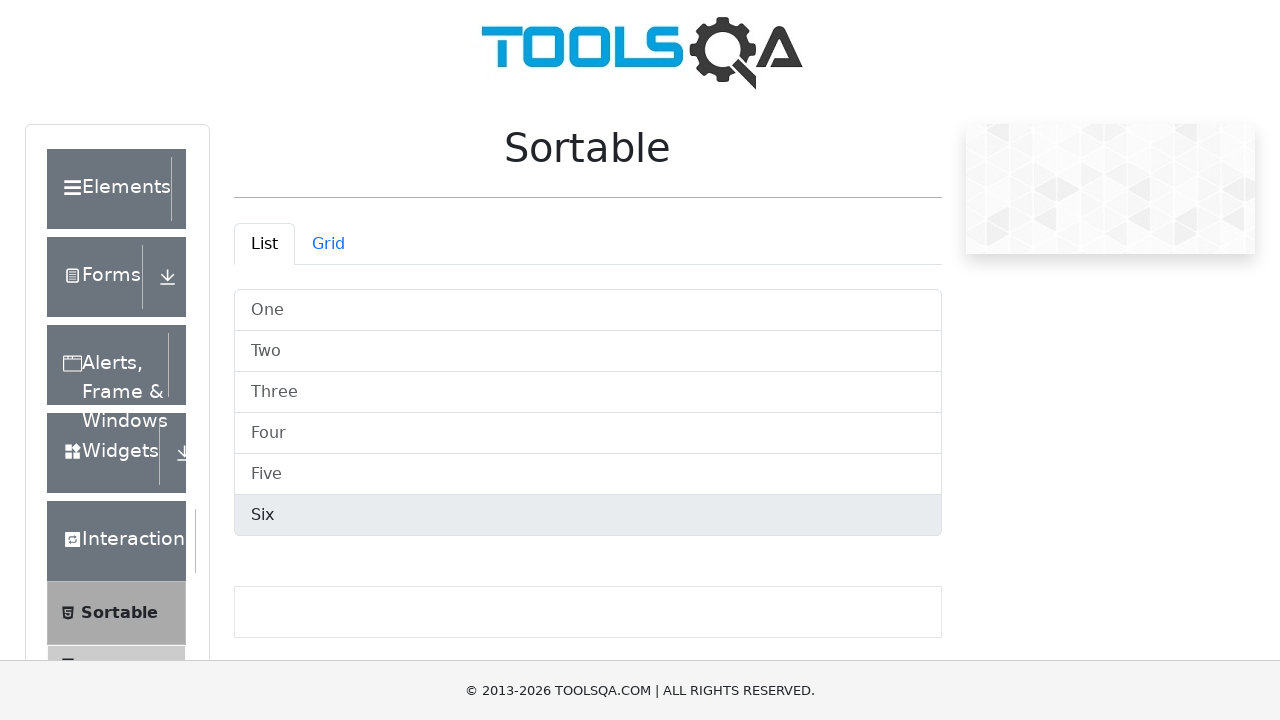

Dragged 'Three' item to 'Six' position at (588, 516)
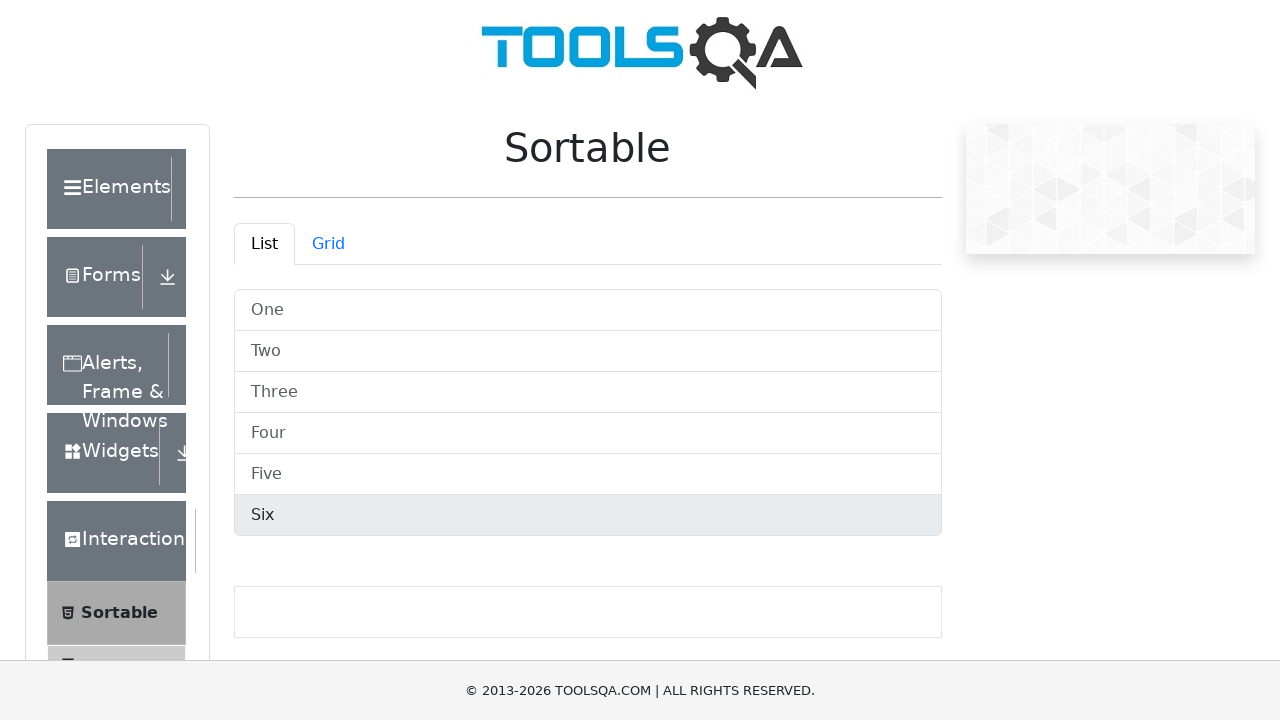

Dragged 'Four' item to 'Six' position at (588, 516)
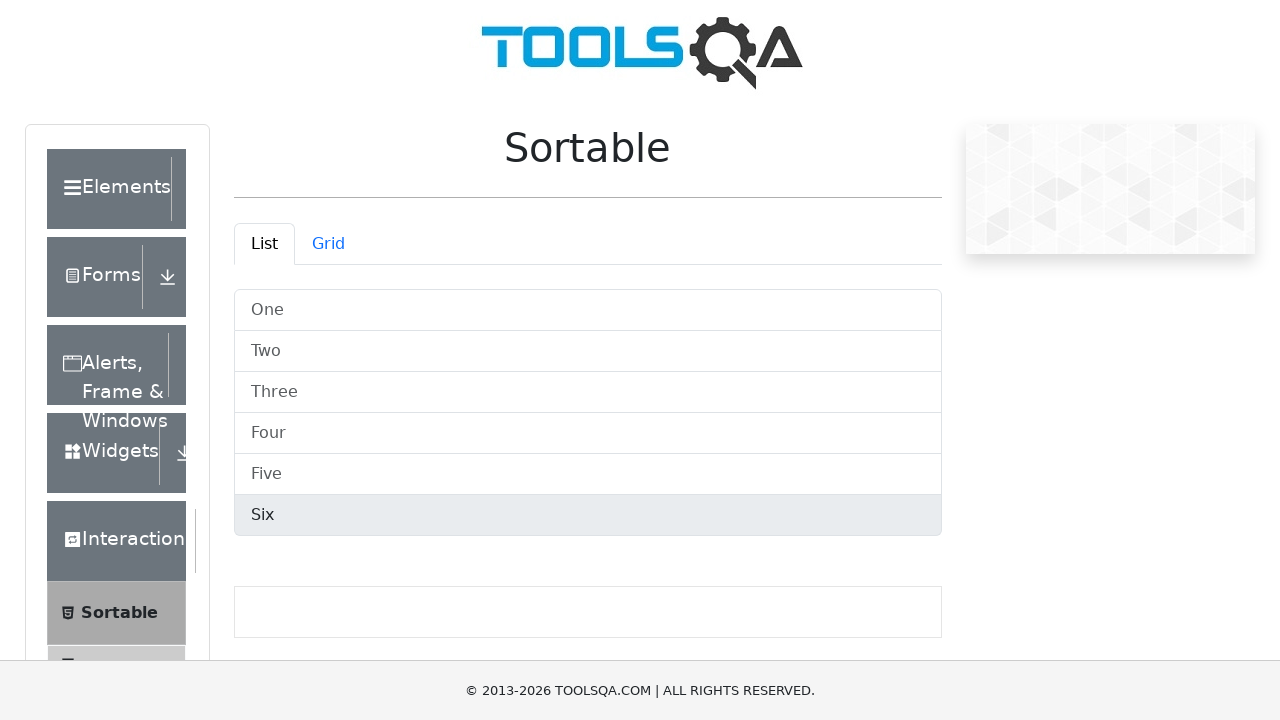

Dragged 'Five' item to 'Six' position at (588, 516)
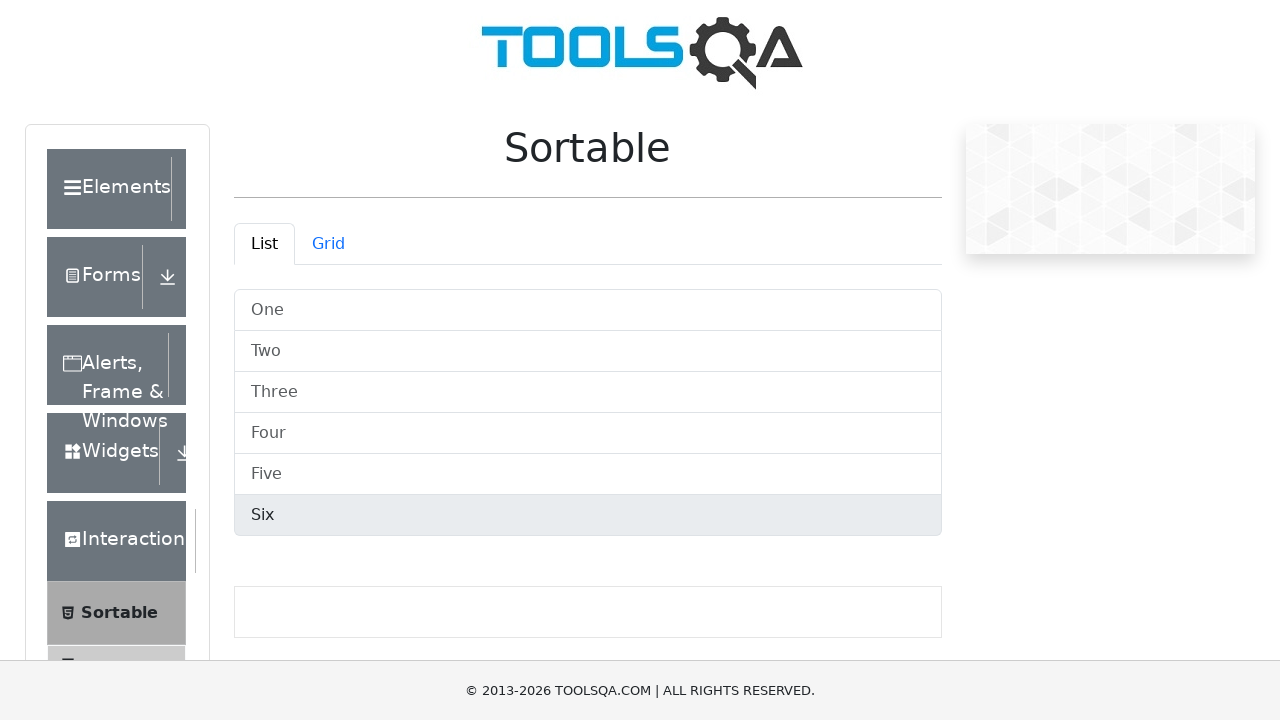

Navigated to date picker page
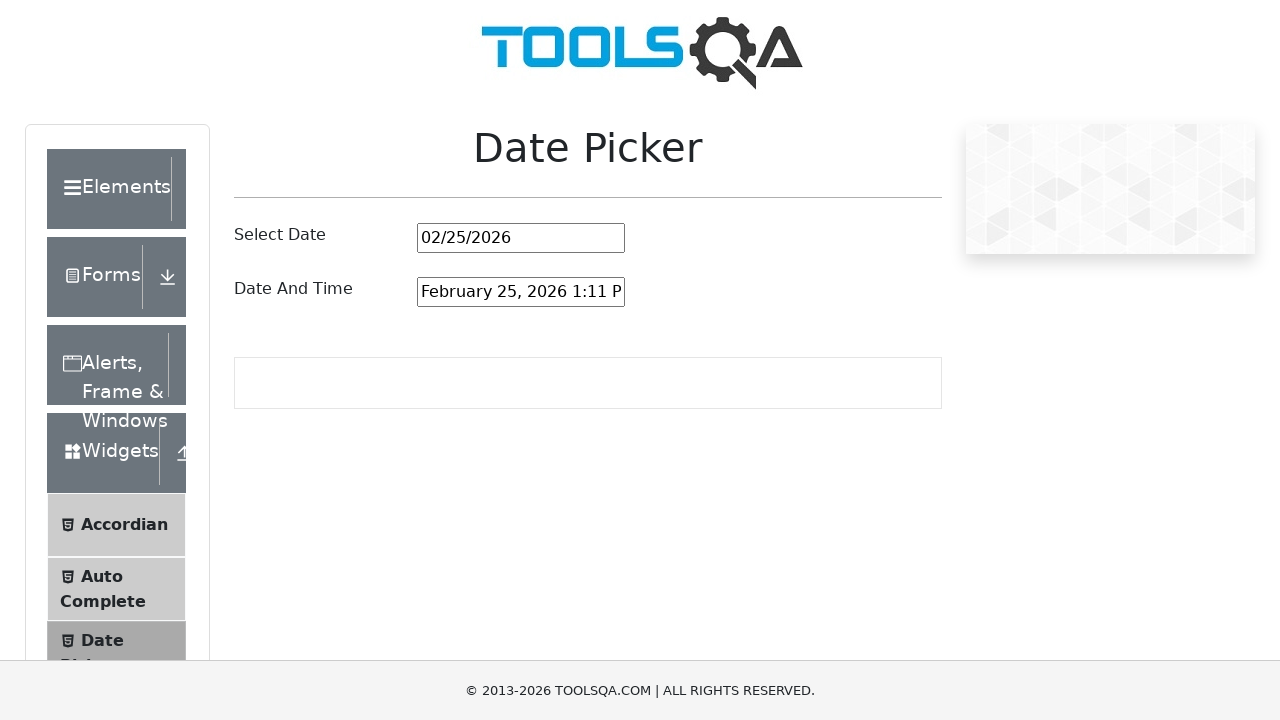

Clicked date and time picker input field at (521, 292) on xpath=//*[@id='dateAndTimePickerInput']
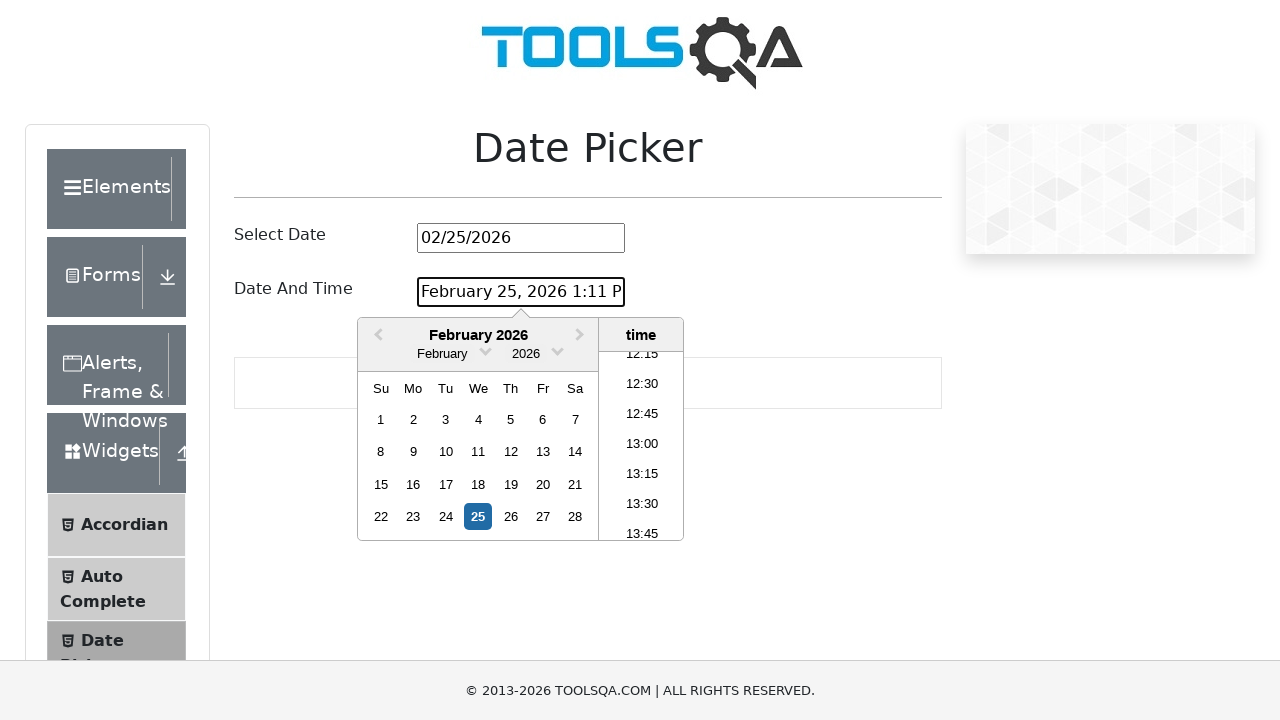

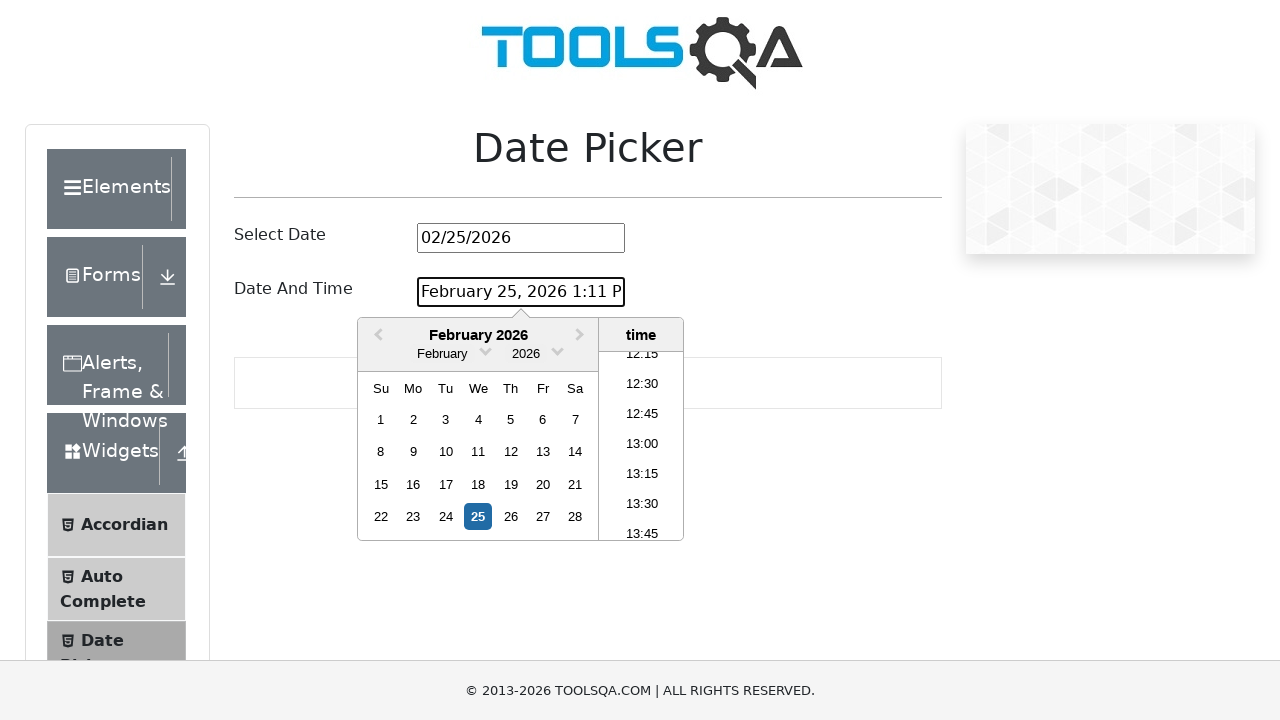